Tests Cassini Technologies homepage verifying the main heading, description text, and demo request link are visible

Starting URL: https://www.cassini-technologies.com/

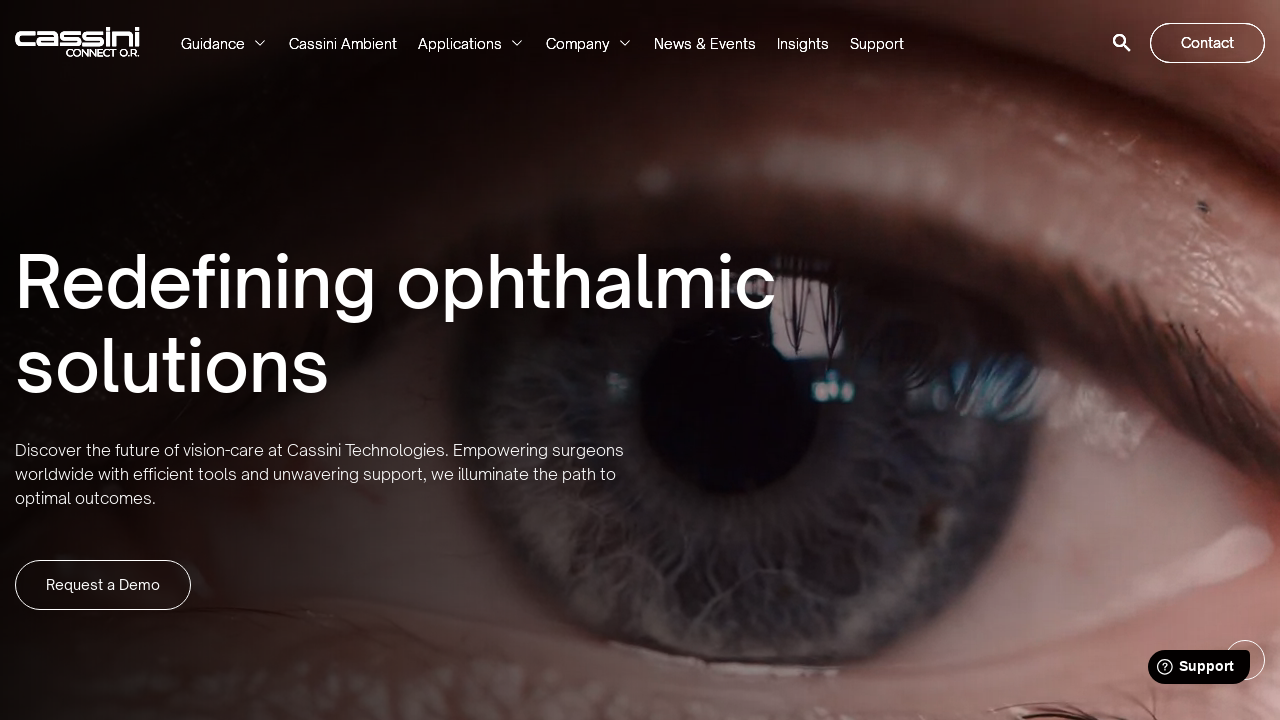

Verified main heading 'Redefining ophthalmic' is visible
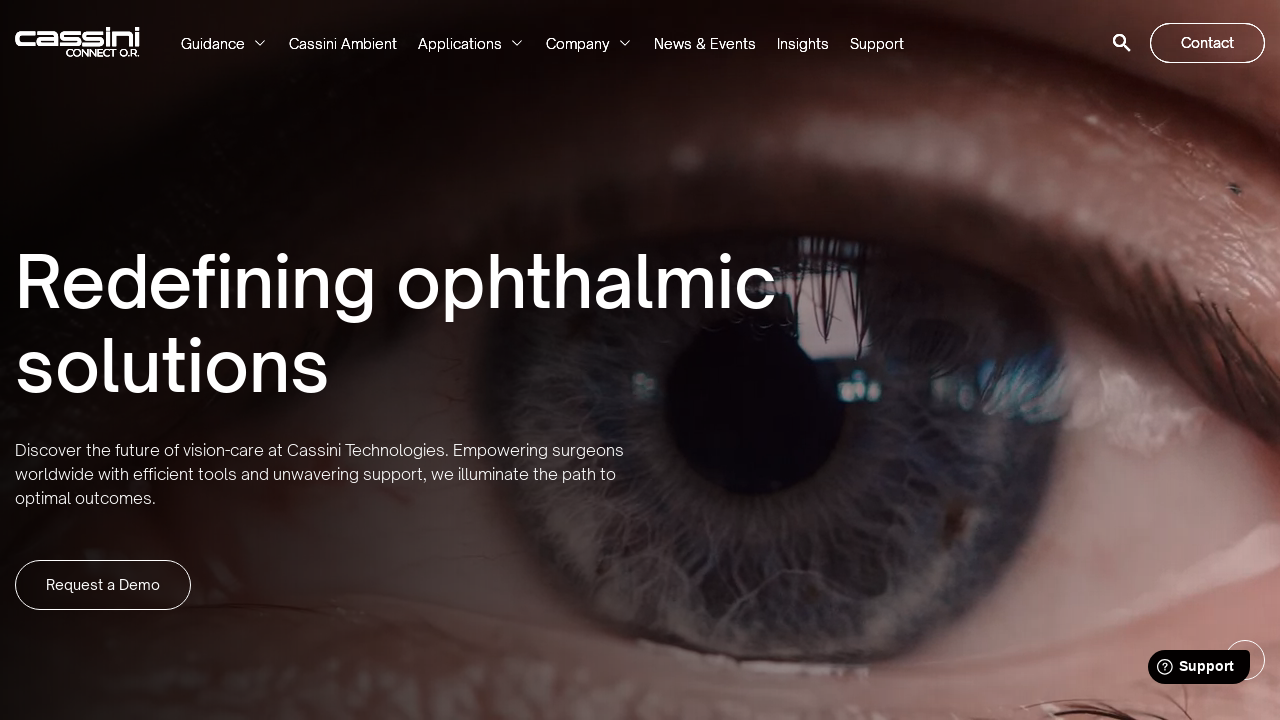

Verified description text 'Discover the future of vision' is visible
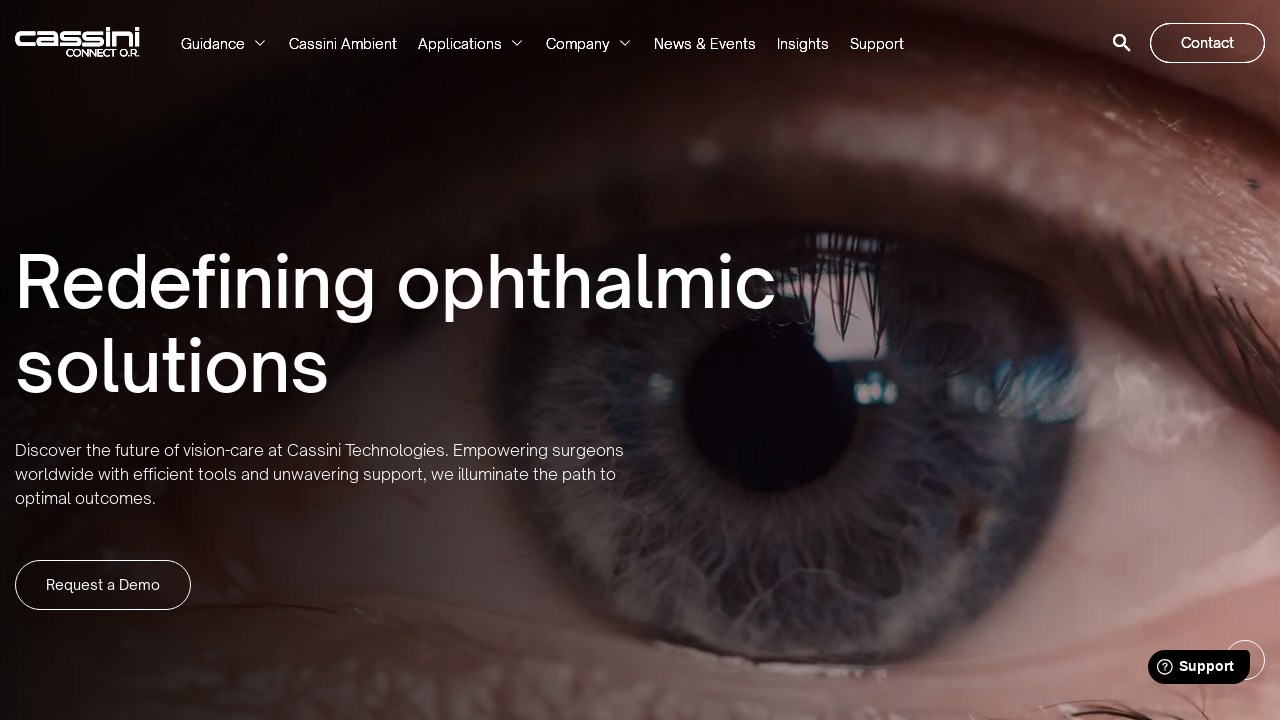

Verified 'Request a Demo' link is visible
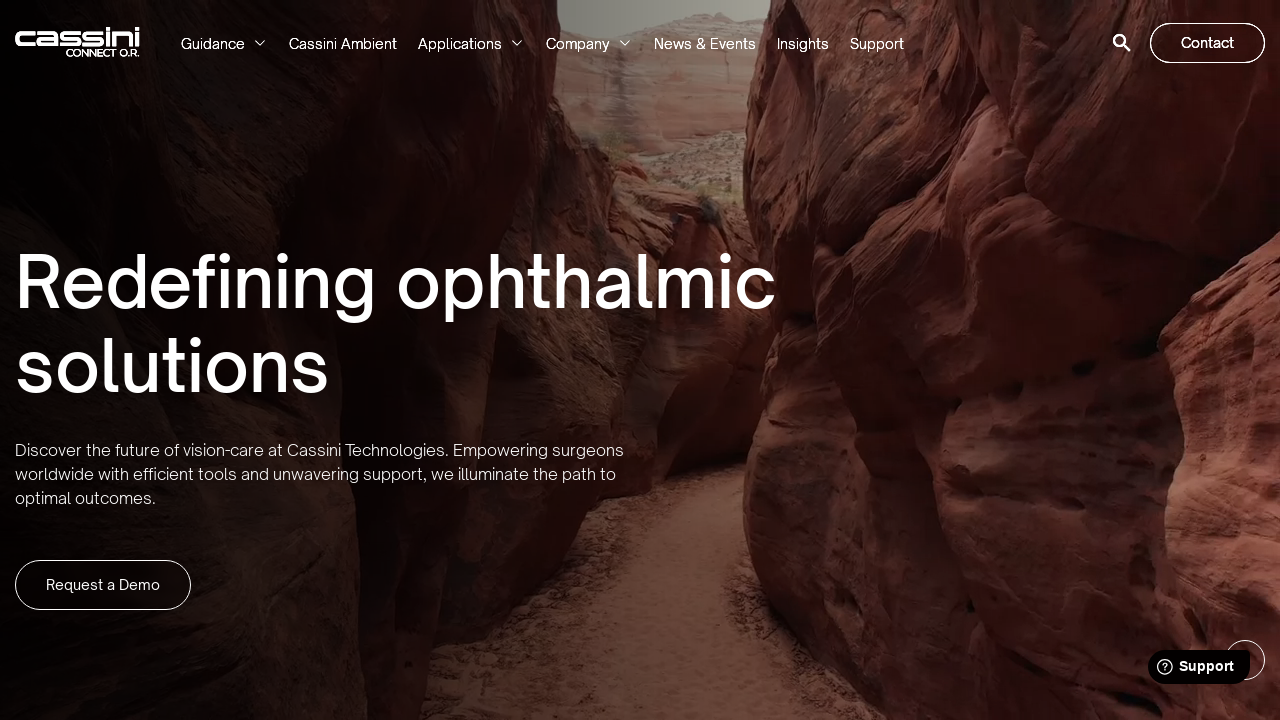

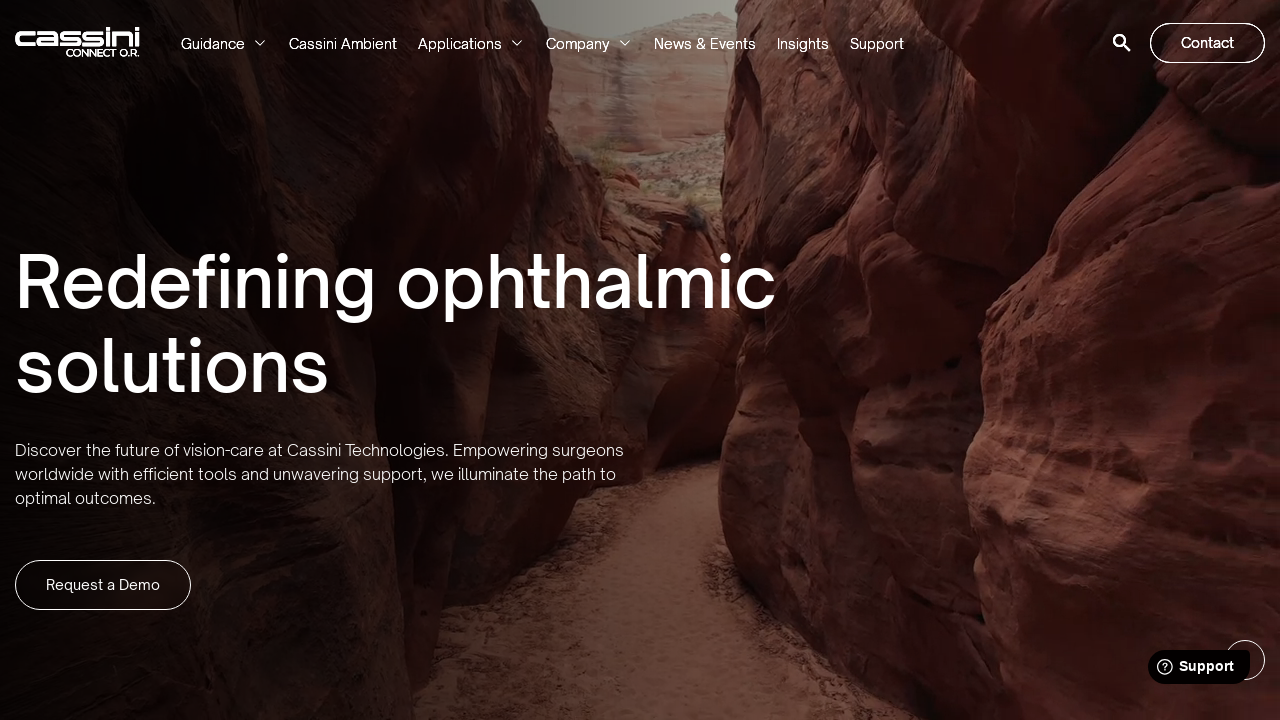